Tests the prompt button by clicking it, entering a name in the prompt dialog, and verifying the result message displays the entered name

Starting URL: https://demoqa.com/alerts

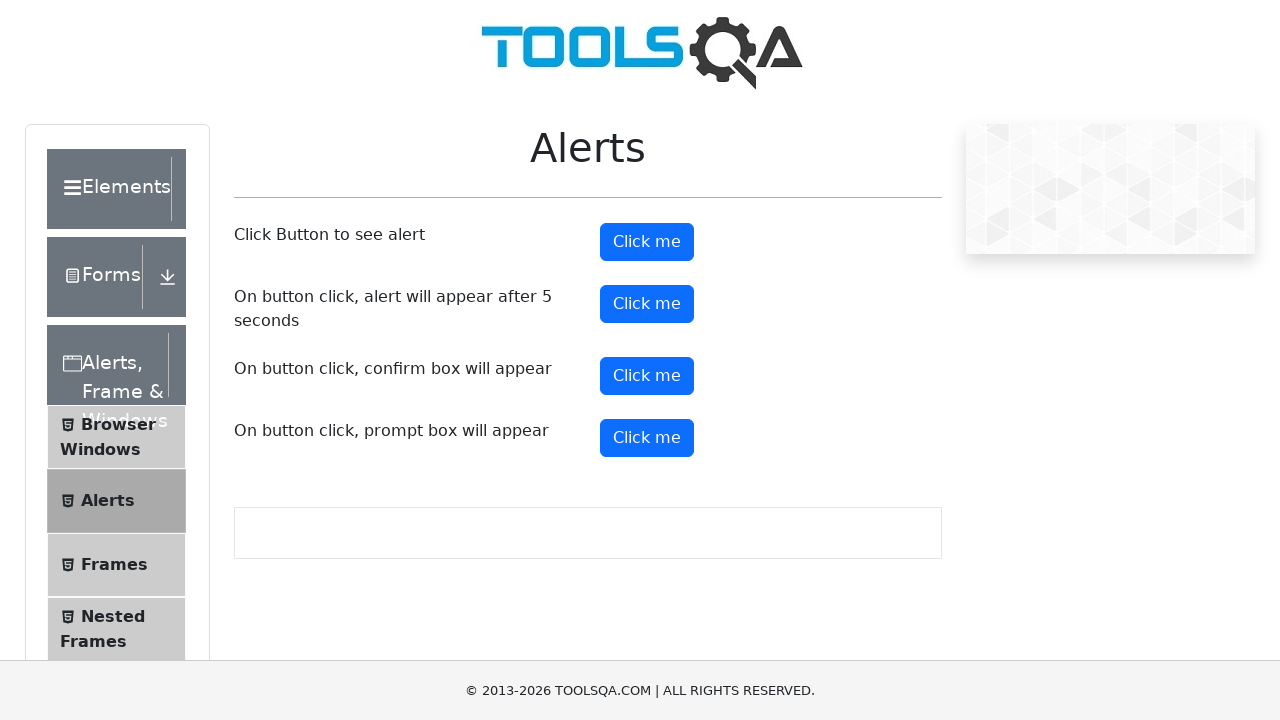

Clicked the prompt button at (647, 438) on #promtButton
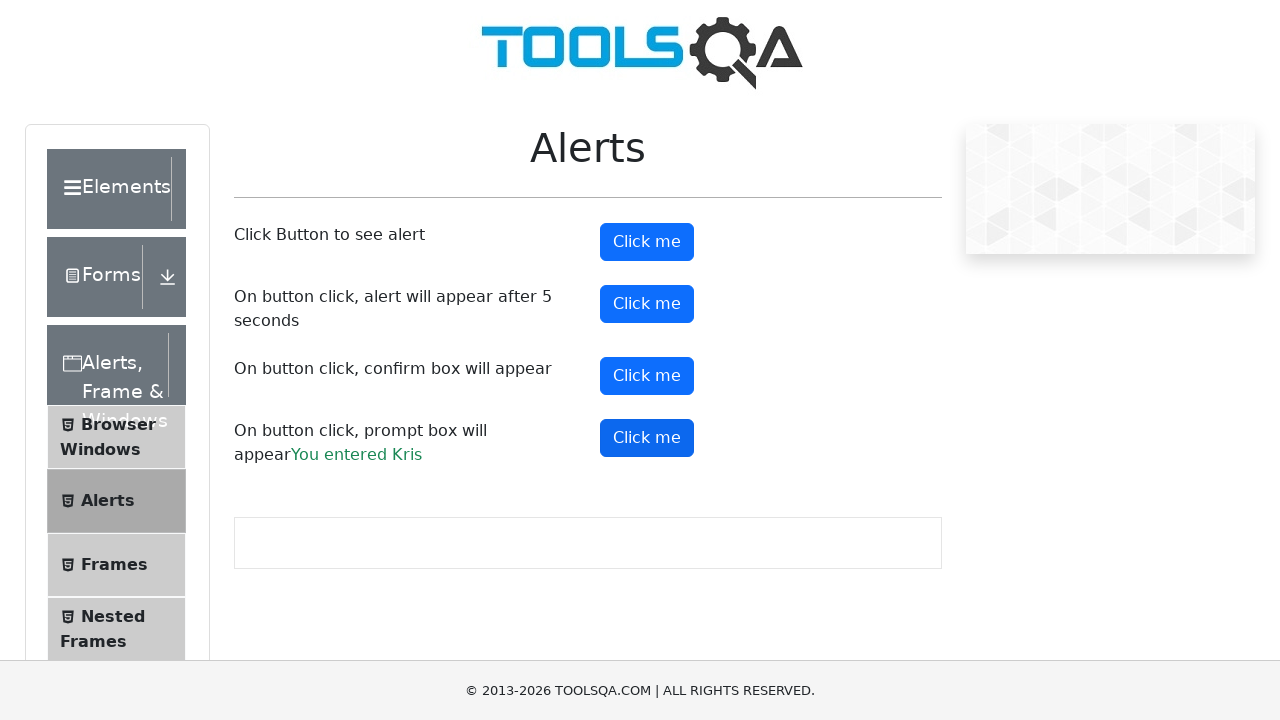

Prompt result element loaded
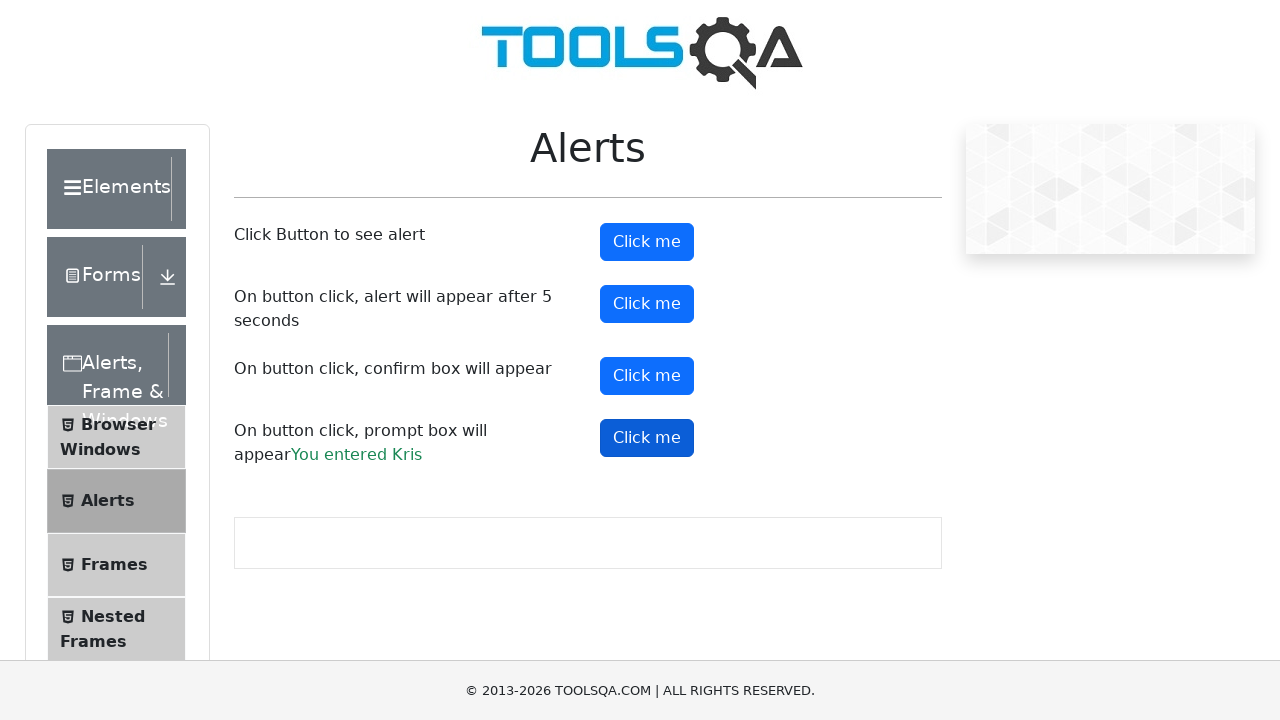

Retrieved prompt result text
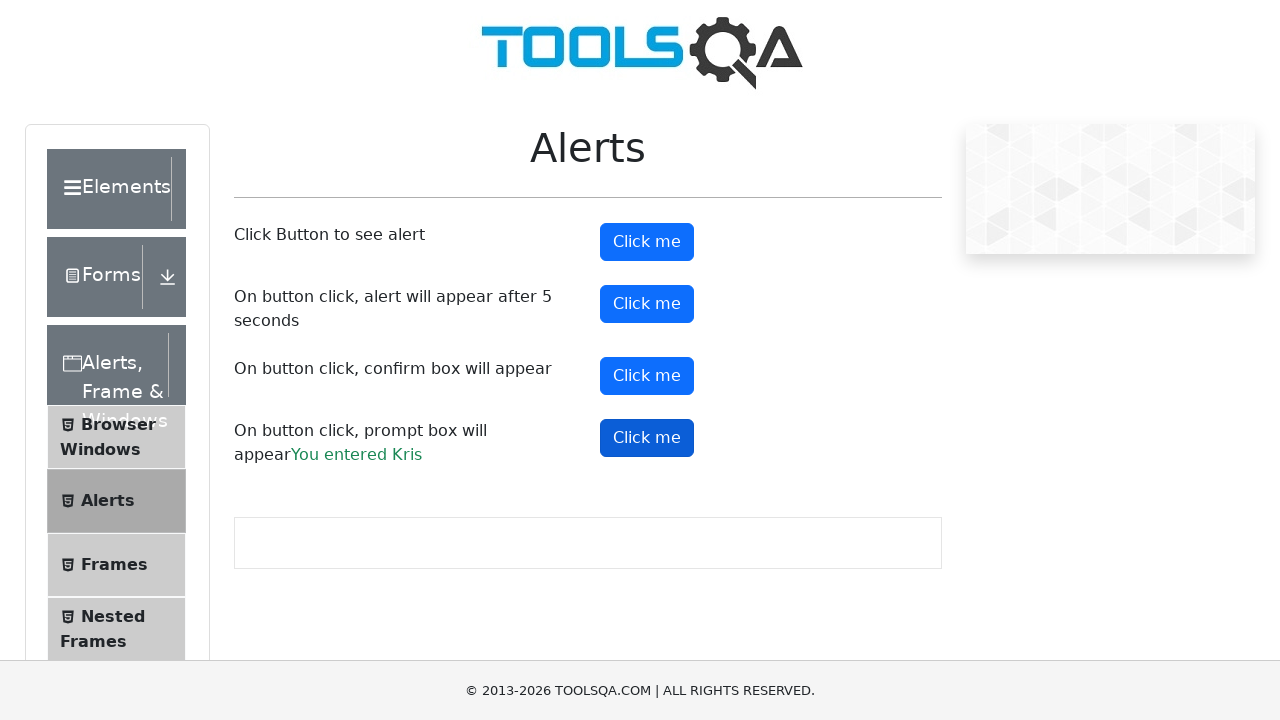

Verified that result displays 'You entered Kris'
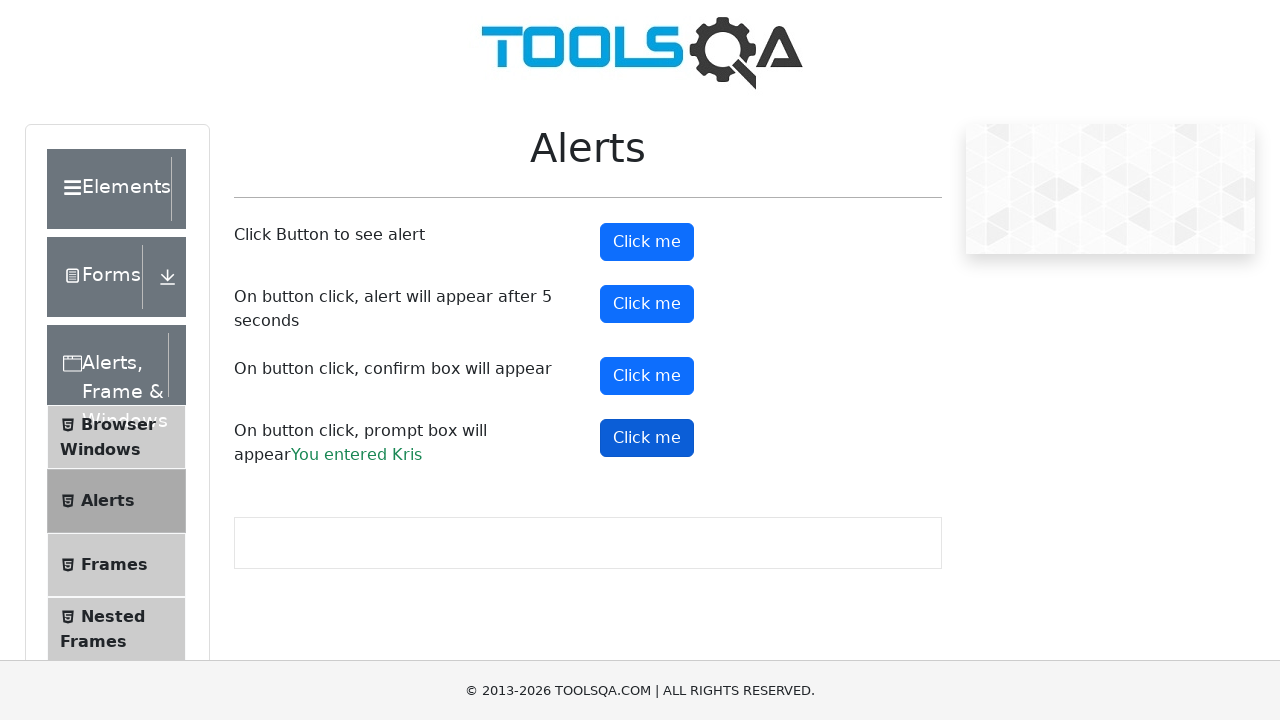

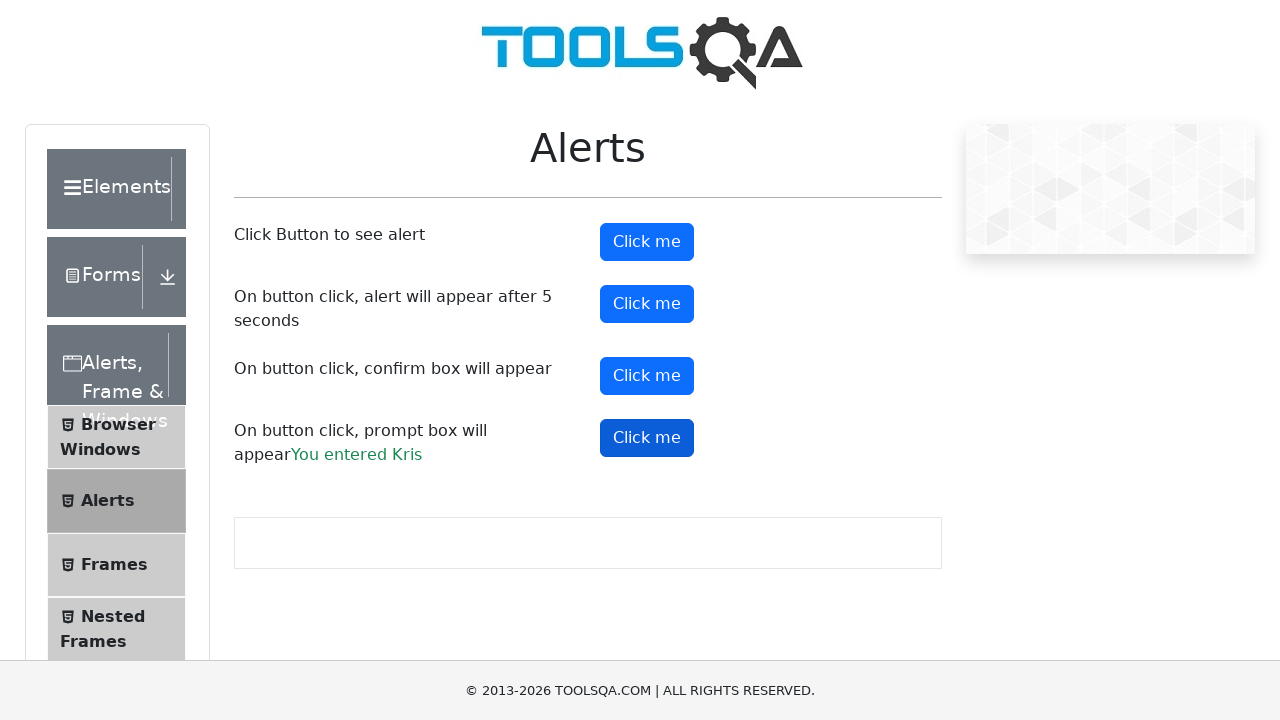